Navigates to JPL Space image gallery and clicks the full image button to view the featured image

Starting URL: https://data-class-jpl-space.s3.amazonaws.com/JPL_Space/index.html

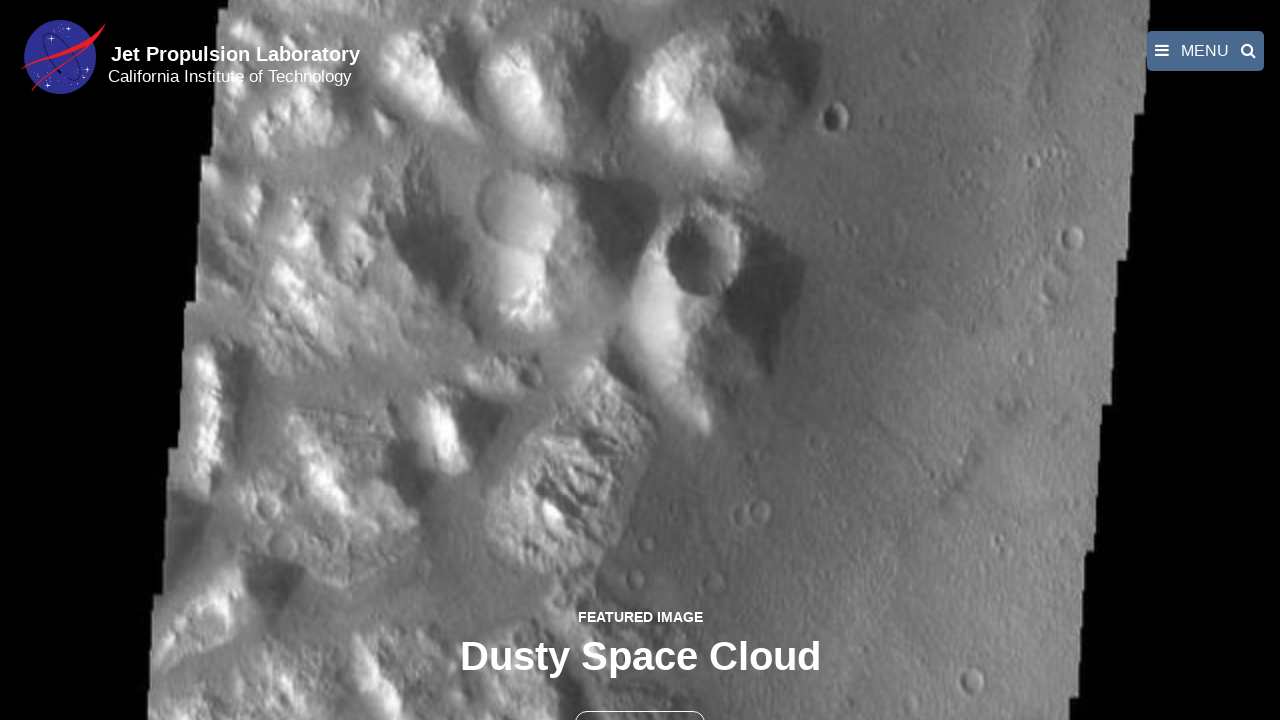

Navigated to JPL Space image gallery
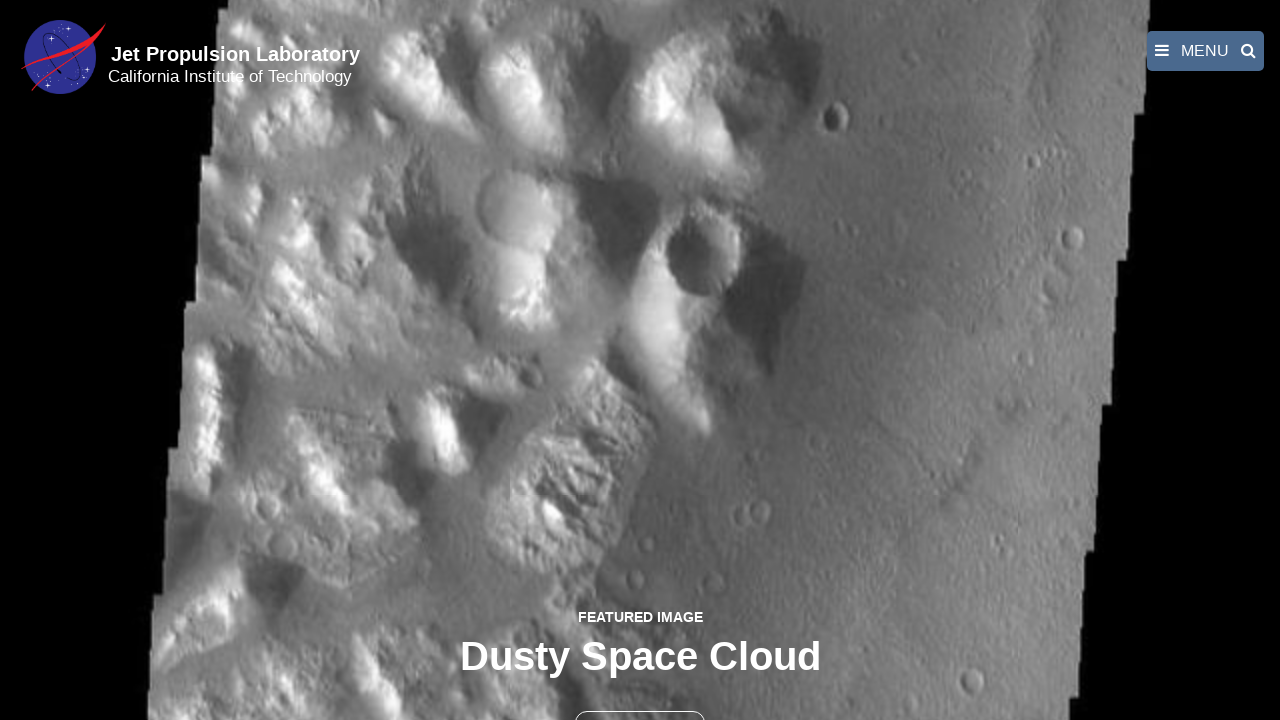

Clicked the full image button to view featured image at (640, 699) on button >> nth=1
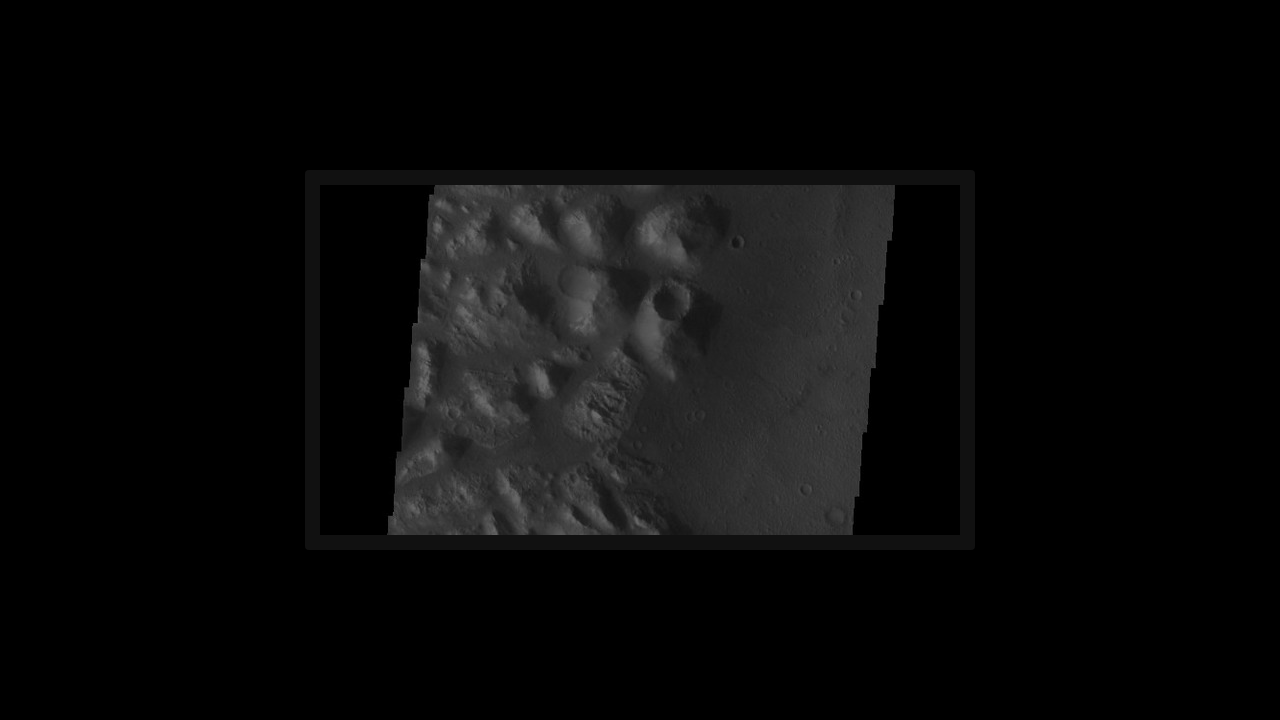

Full image displayed successfully
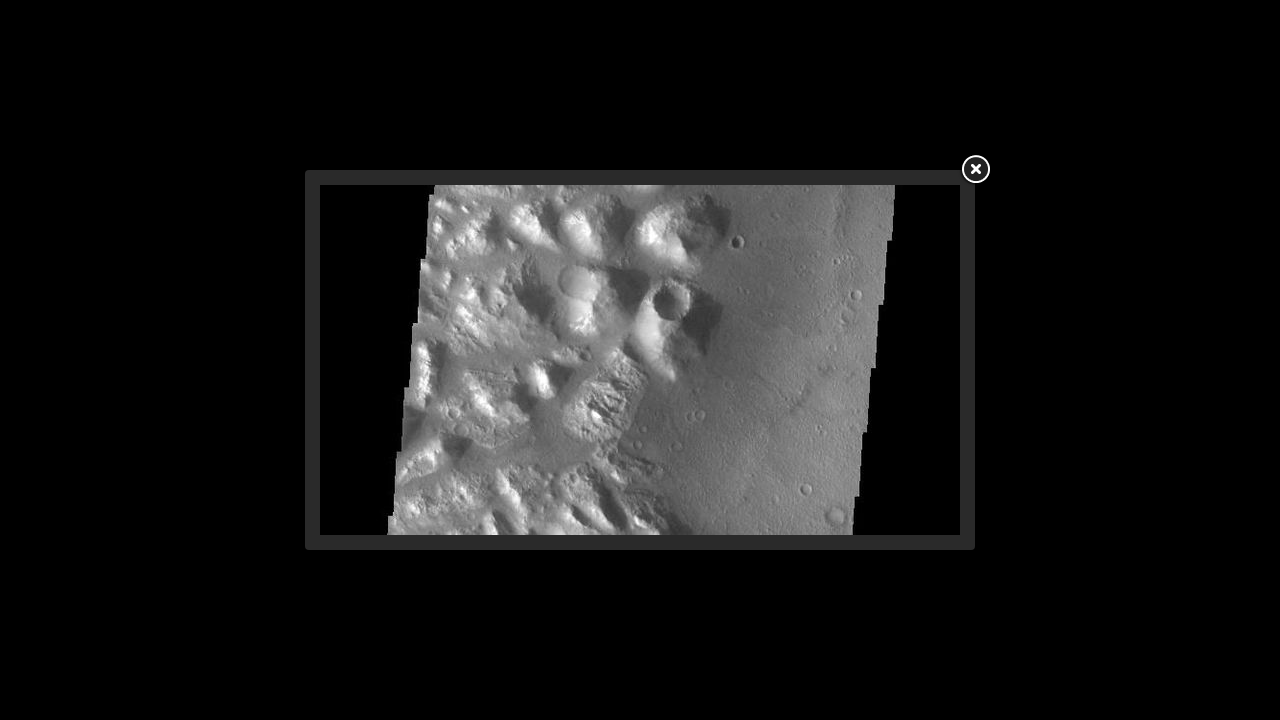

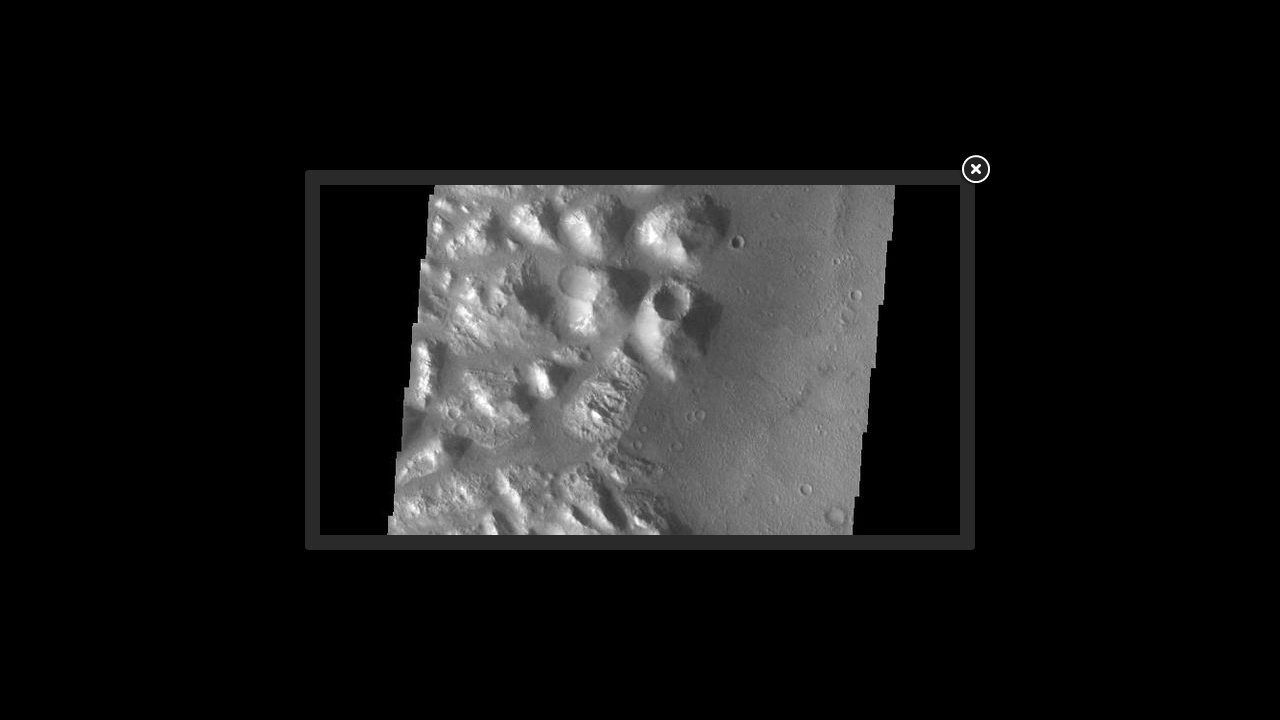